Tests dynamic control removal and addition by clicking a button to remove a checkbox, verifying it disappears, then clicking again to add it back

Starting URL: http://the-internet.herokuapp.com/dynamic_controls

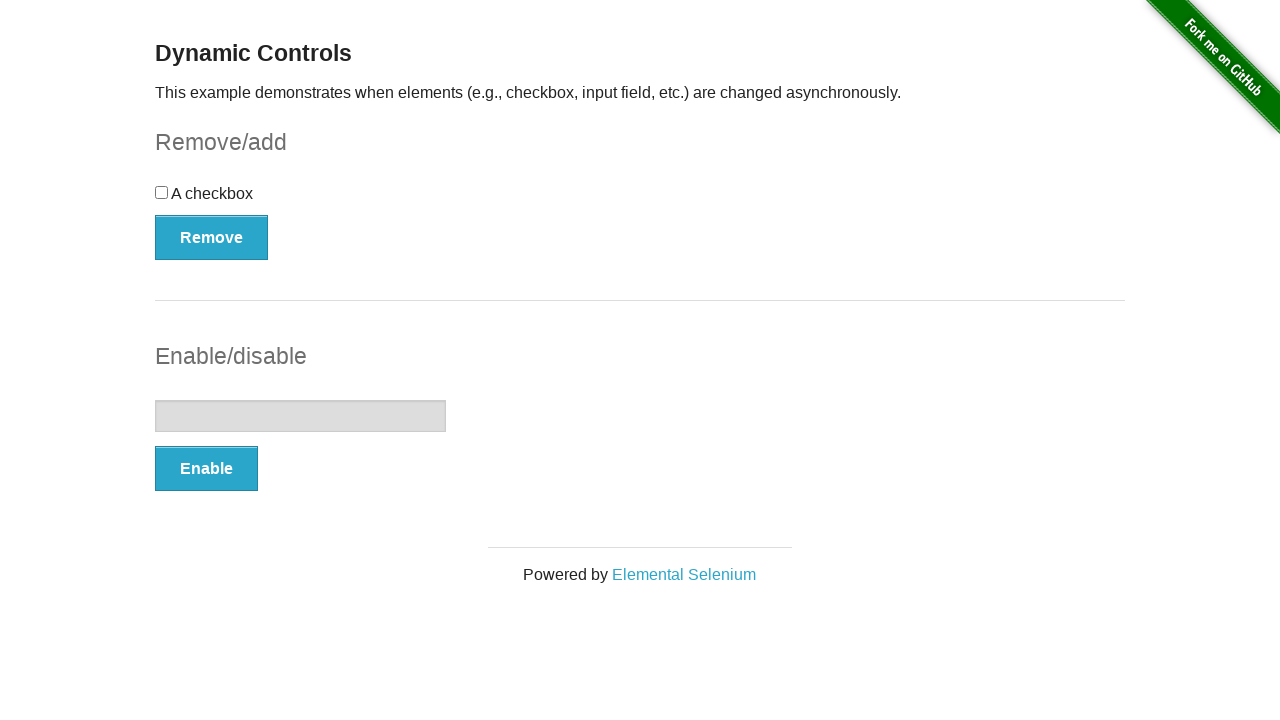

Verified checkbox is visible initially
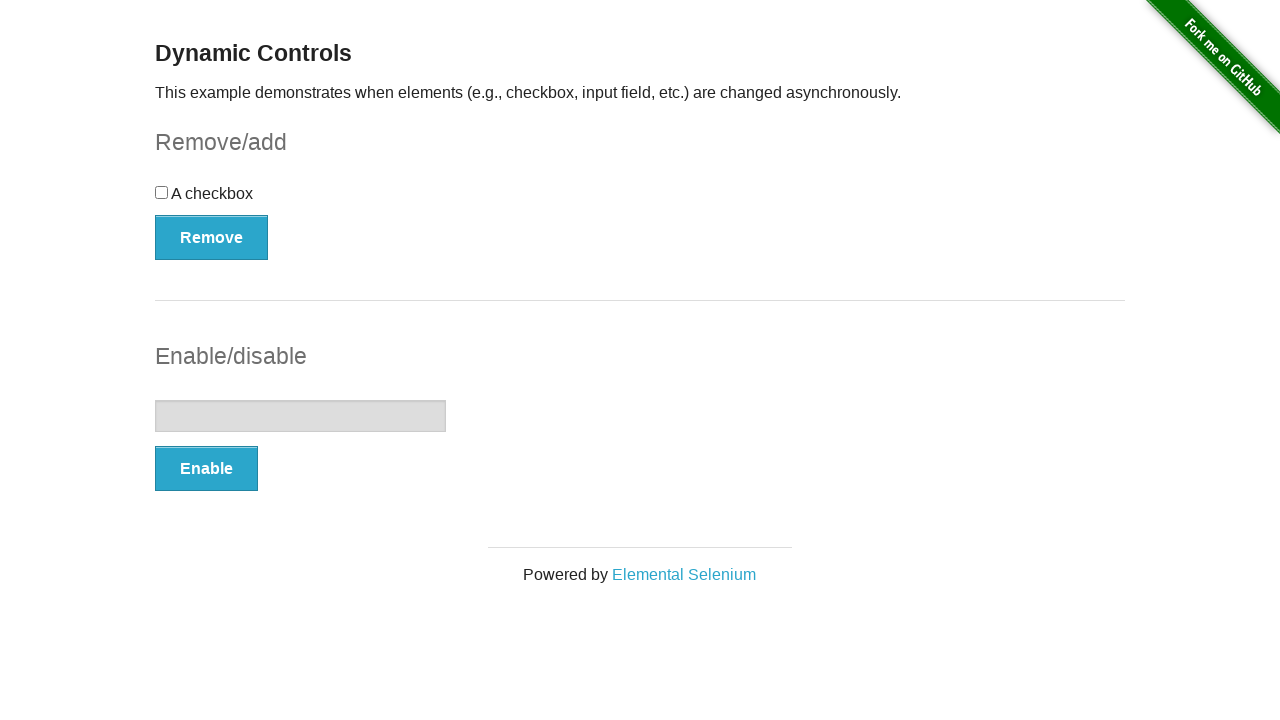

Clicked remove button to remove checkbox at (212, 237) on button:has-text('Remove')
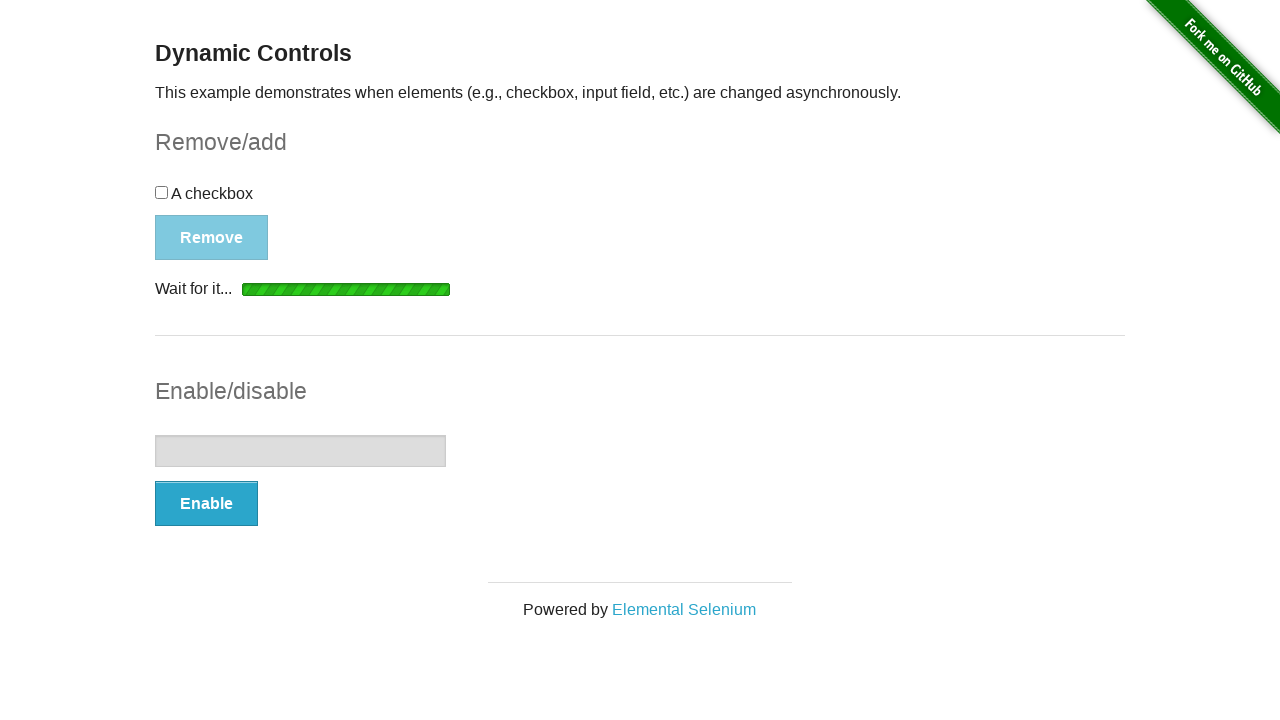

Verified checkbox disappeared after removal
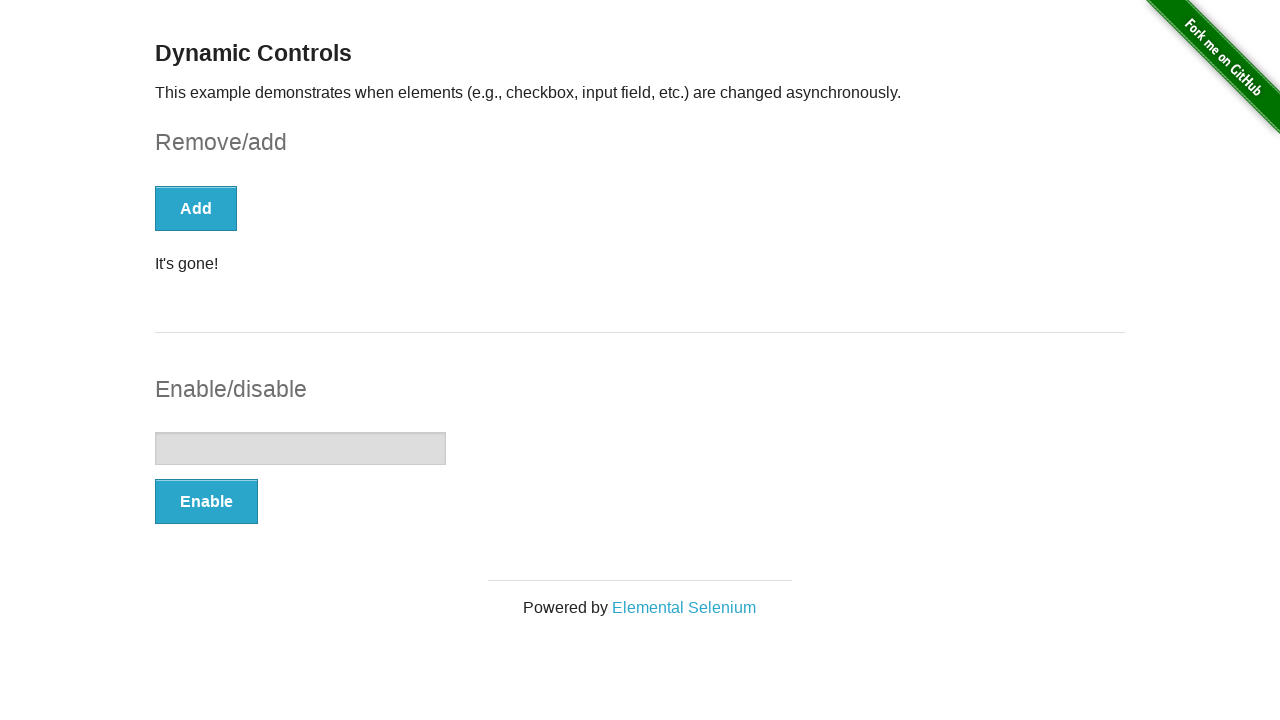

Clicked add button to restore checkbox at (196, 208) on button:has-text('Add')
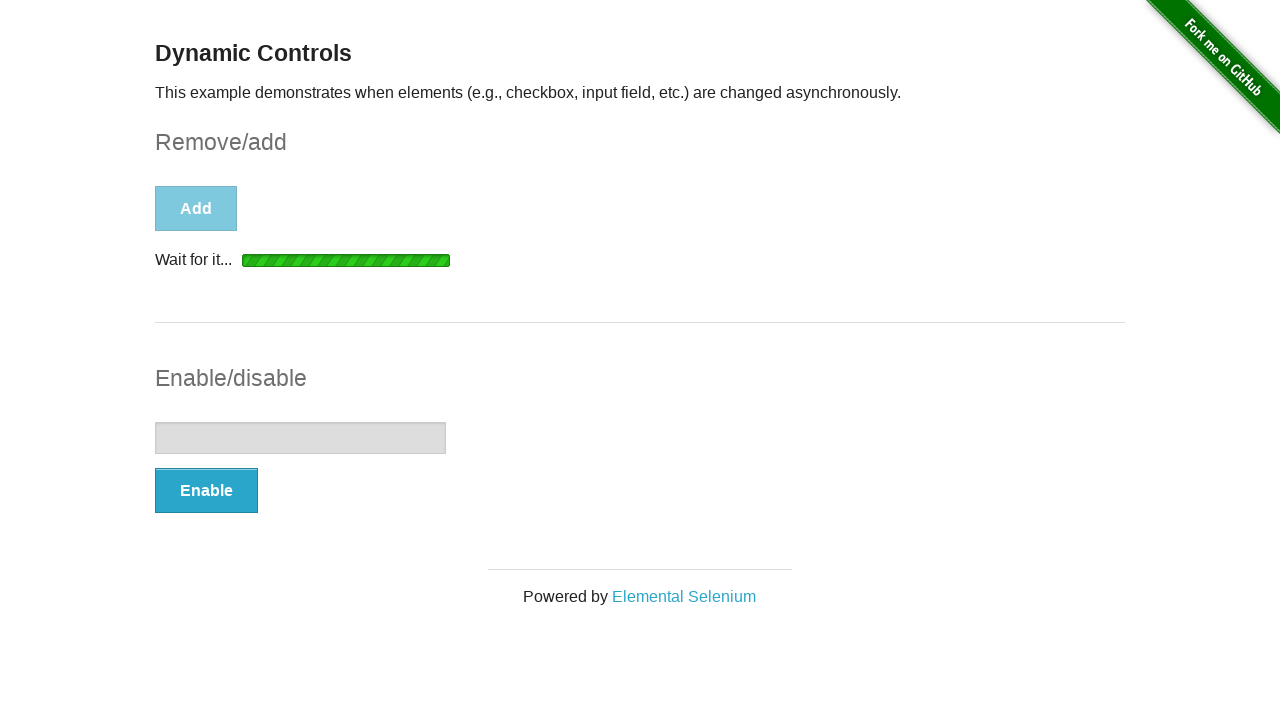

Verified checkbox reappeared after being added back
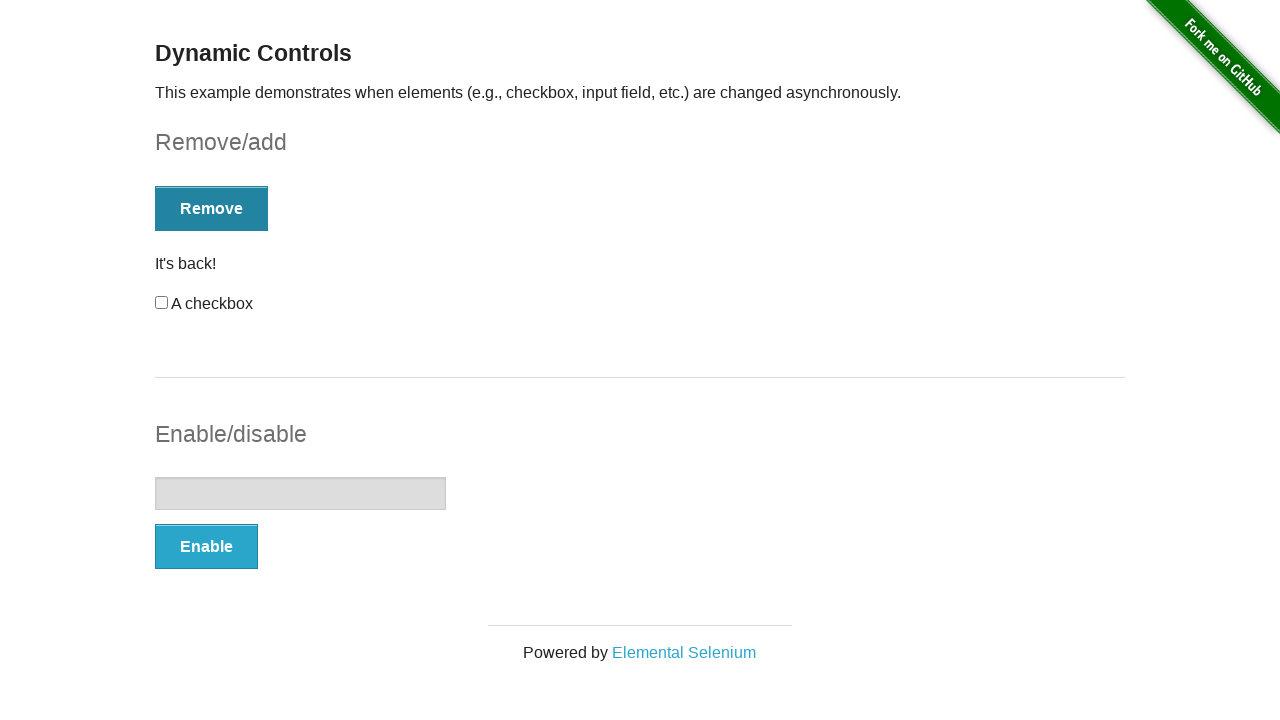

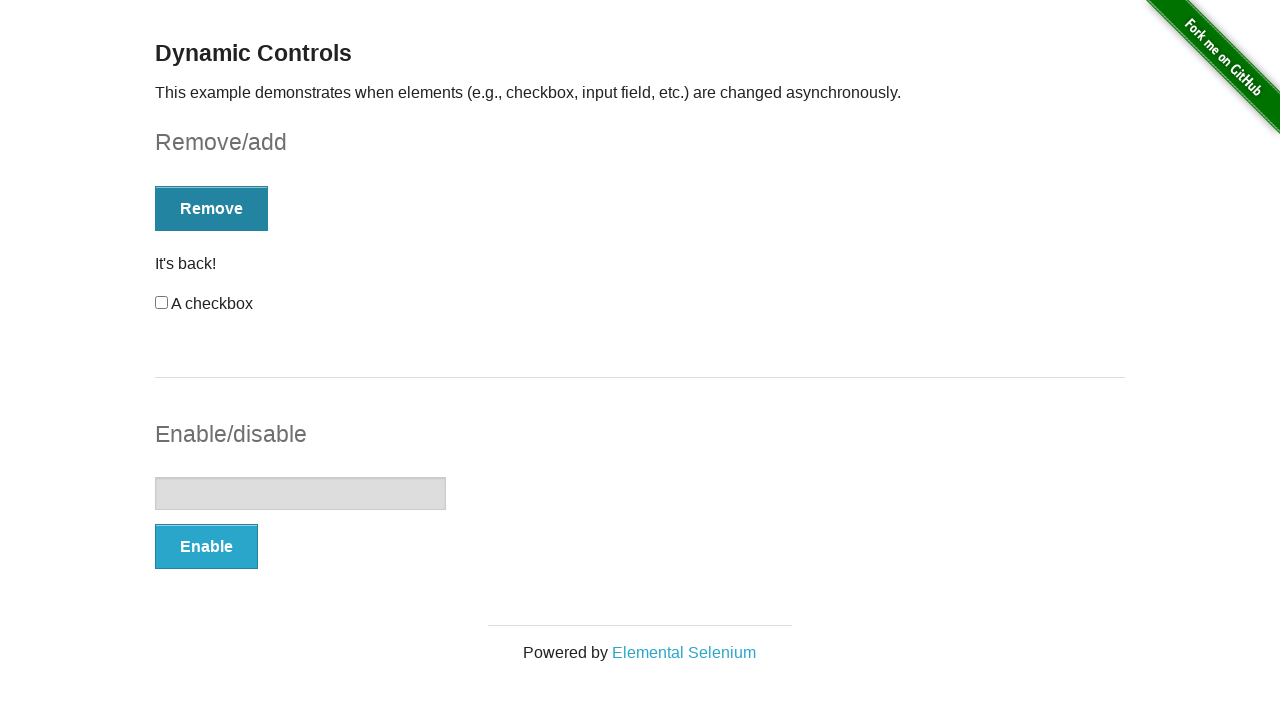